Tests the ANZ home loan borrowing calculator by filling in income and expense details, calculating the borrowing estimate, and then verifying the start over button clears all fields.

Starting URL: https://www.anz.com.au/personal/home-loans/calculators-tools/much-borrow/

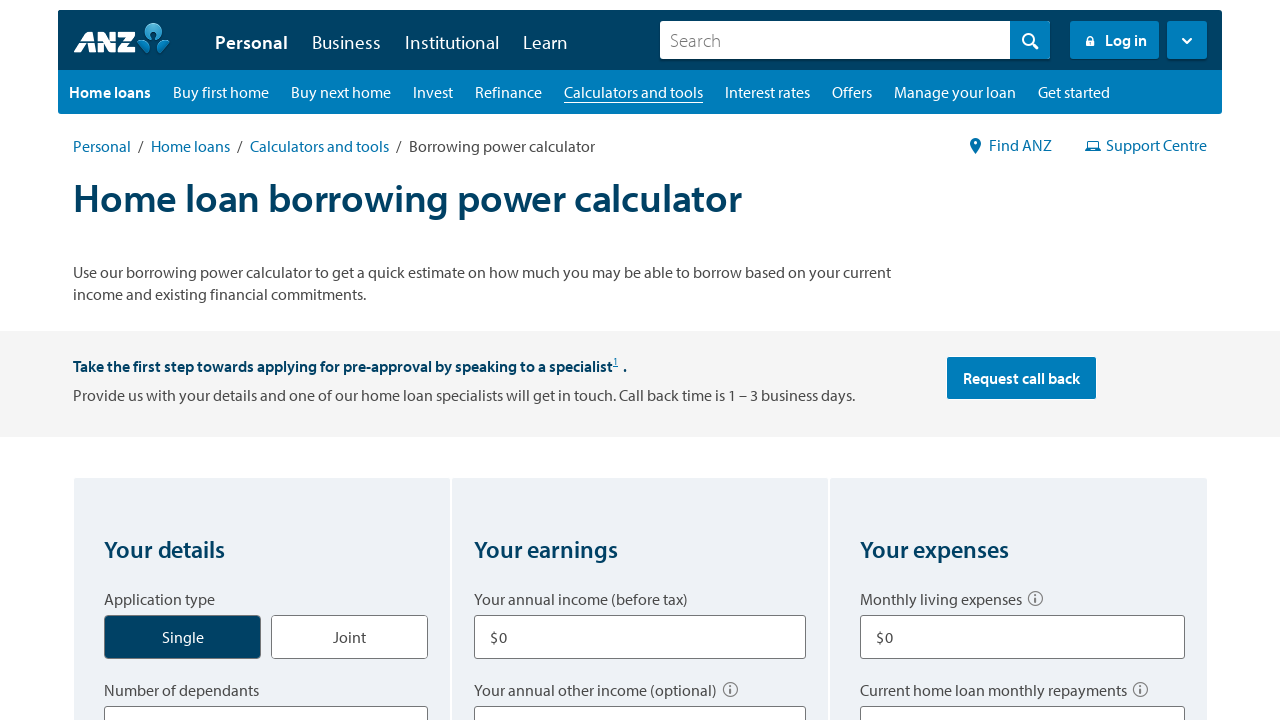

Selected single applicant type at (204, 626) on input#application_type_single
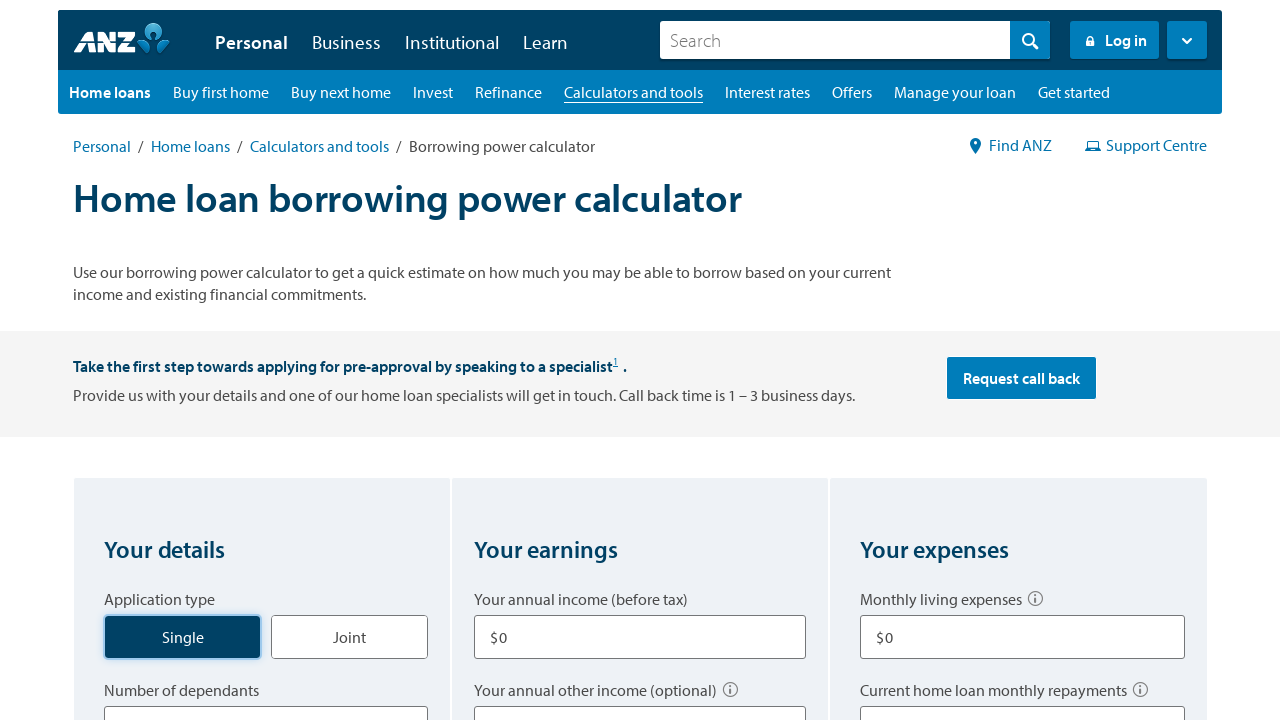

Filled annual income field with 80000 on input[aria-describedby='q2q1i1 q2q1i2']
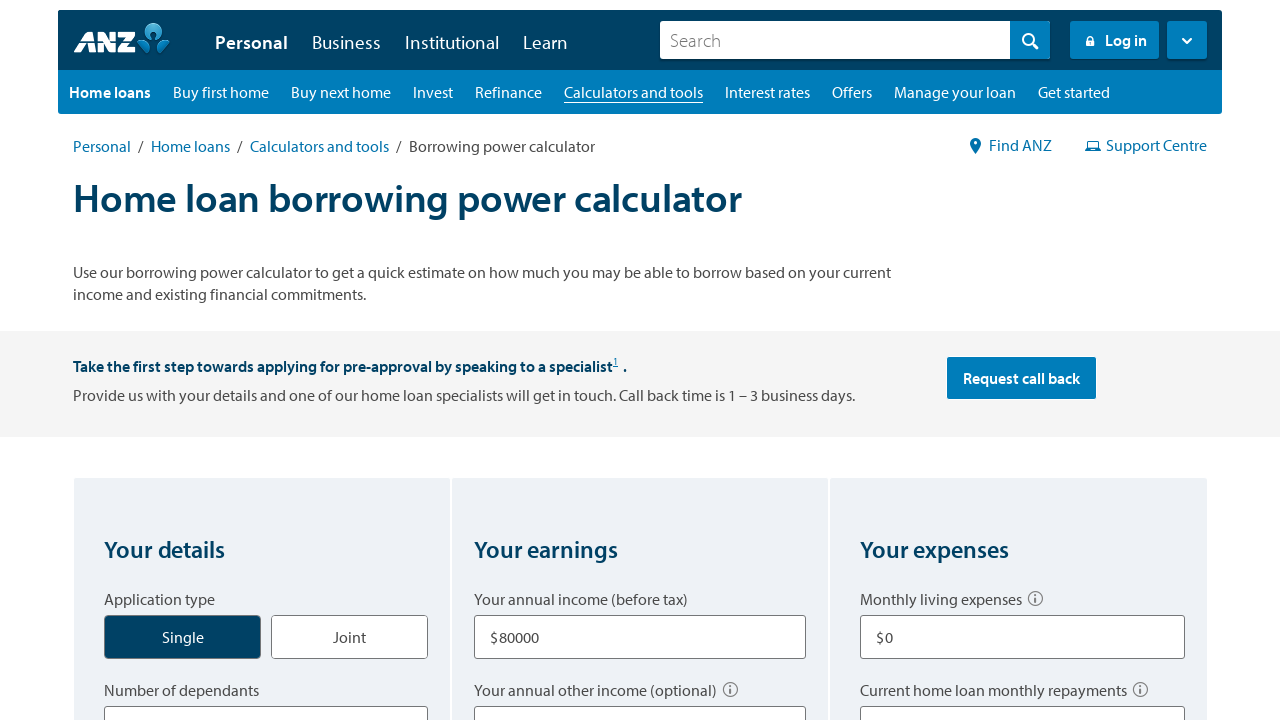

Filled other income field with 10000 on input[aria-describedby='q2q2i1 q2q2i2']
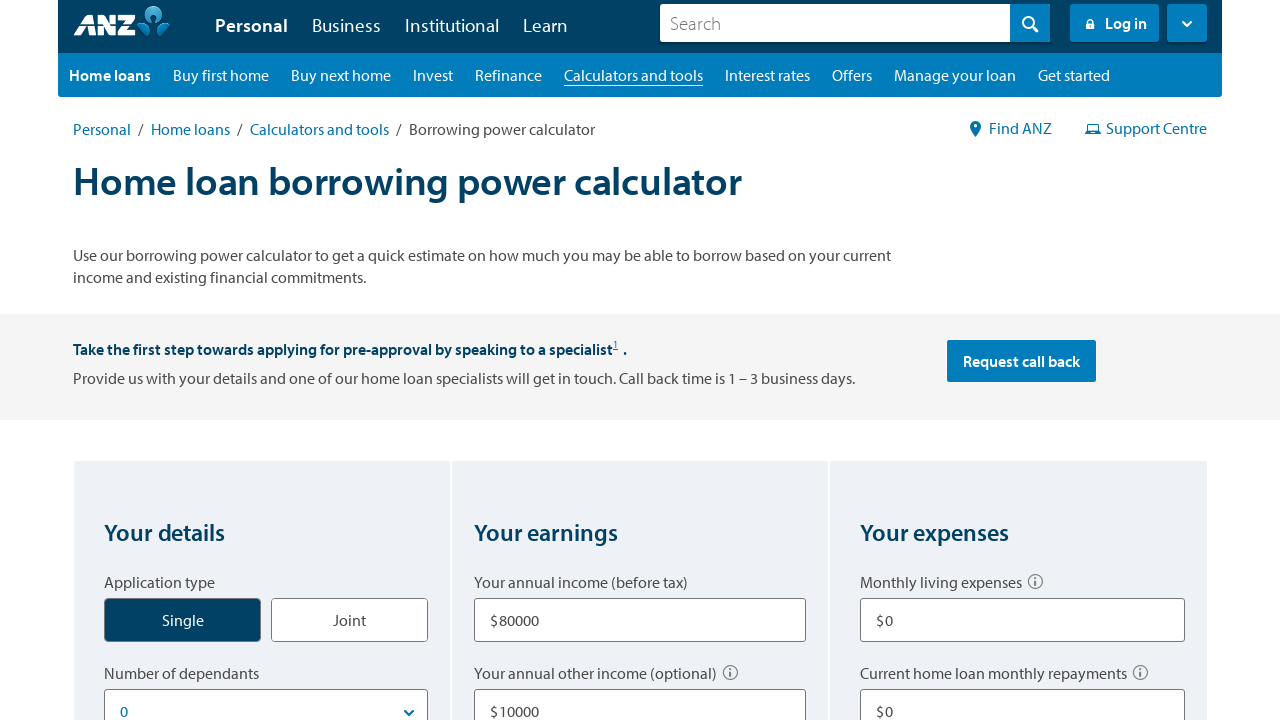

Filled living expenses field with 500 on input[aria-describedby='q3q1i1 q3q1i2']
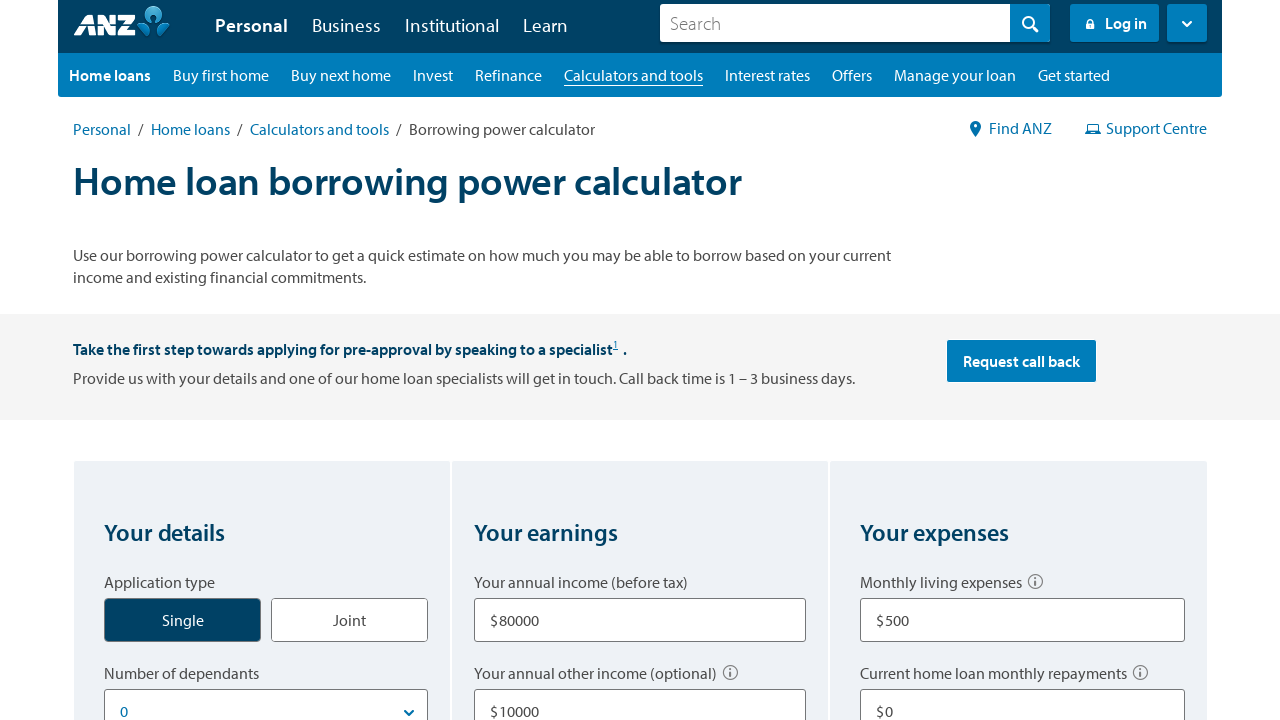

Filled loan repayments field with 100 on input[aria-describedby='q3q3i1 q3q3i2']
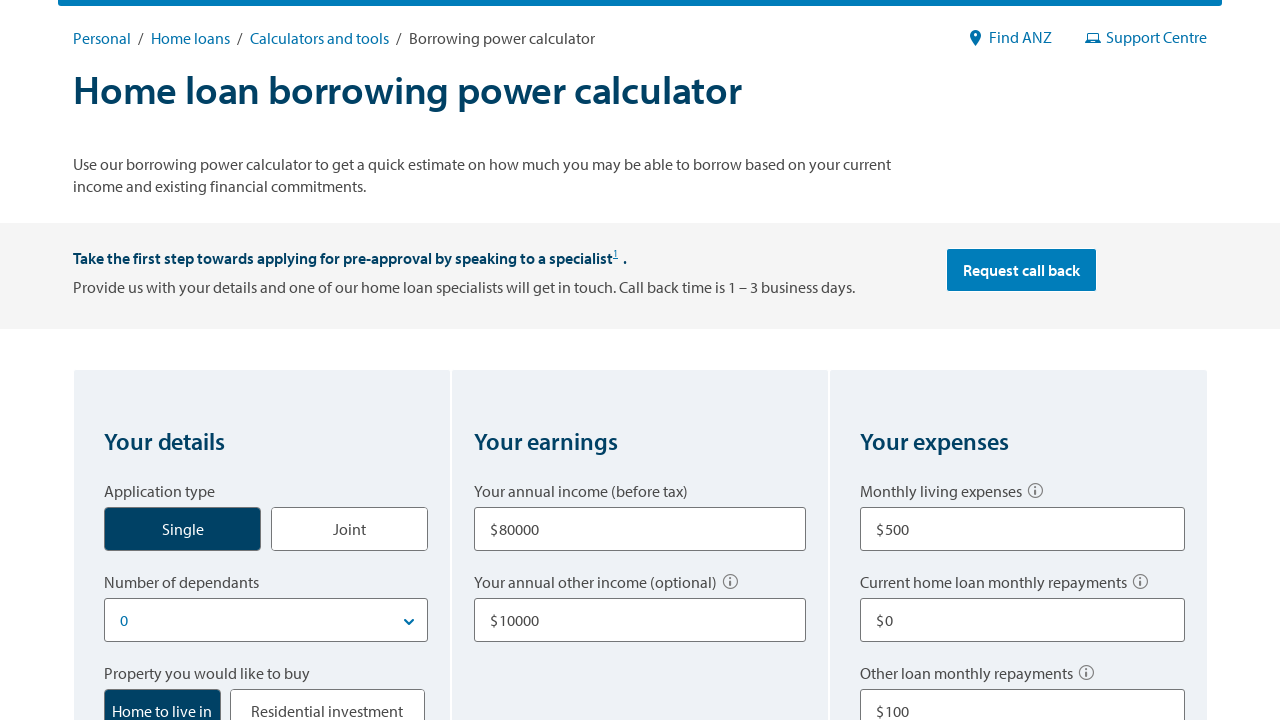

Filled other commitments field with 10000 on input[aria-describedby='q3q5i1']
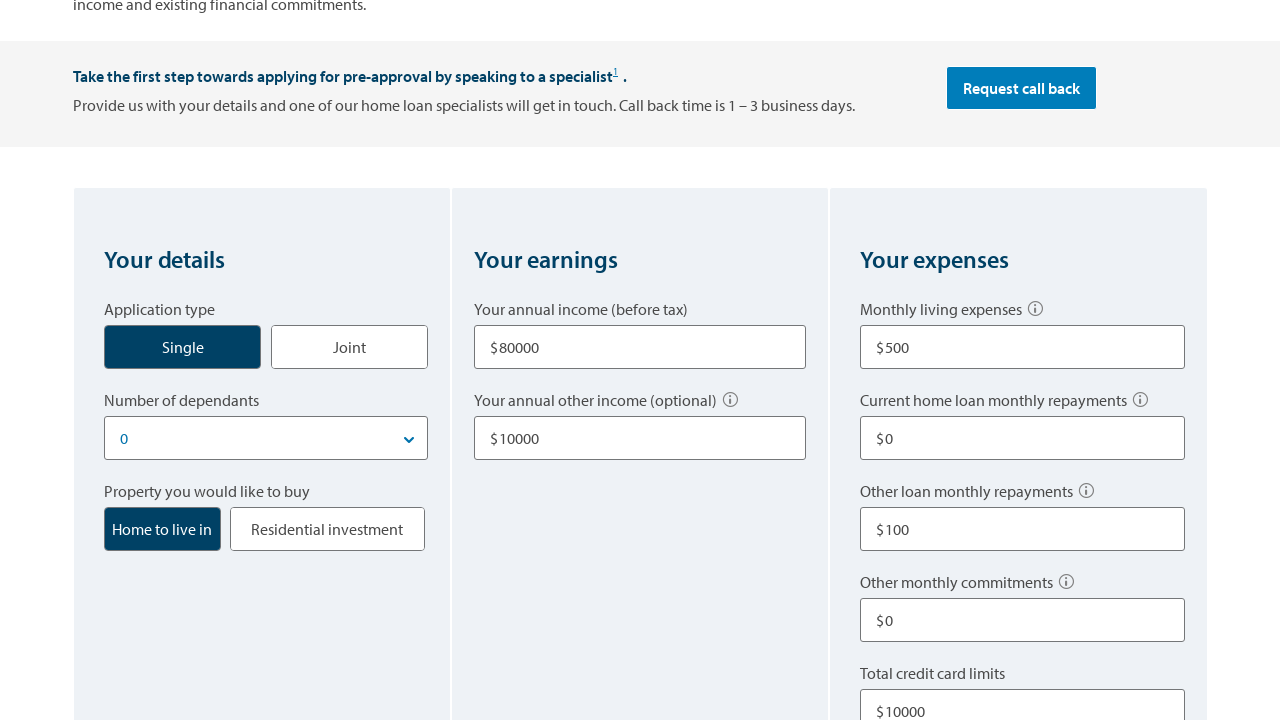

Clicked calculate button to compute borrowing estimate at (640, 361) on #btnBorrowCalculater
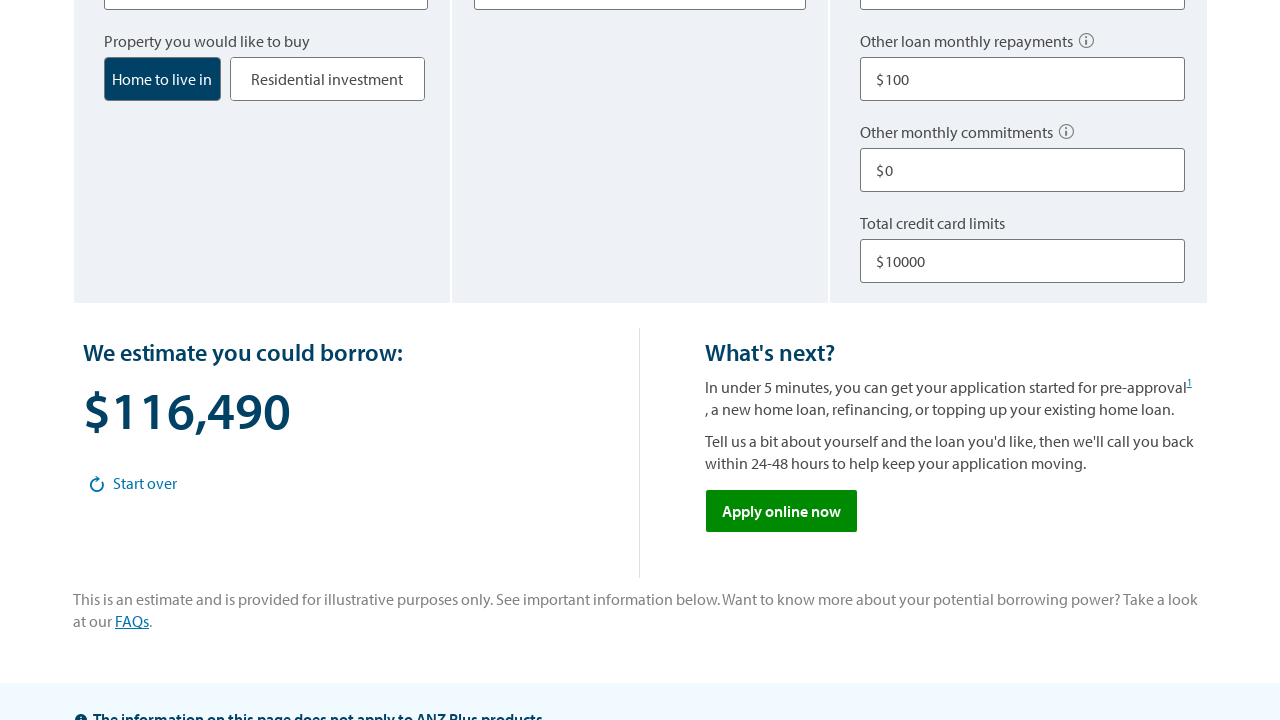

Borrowing estimate result loaded successfully
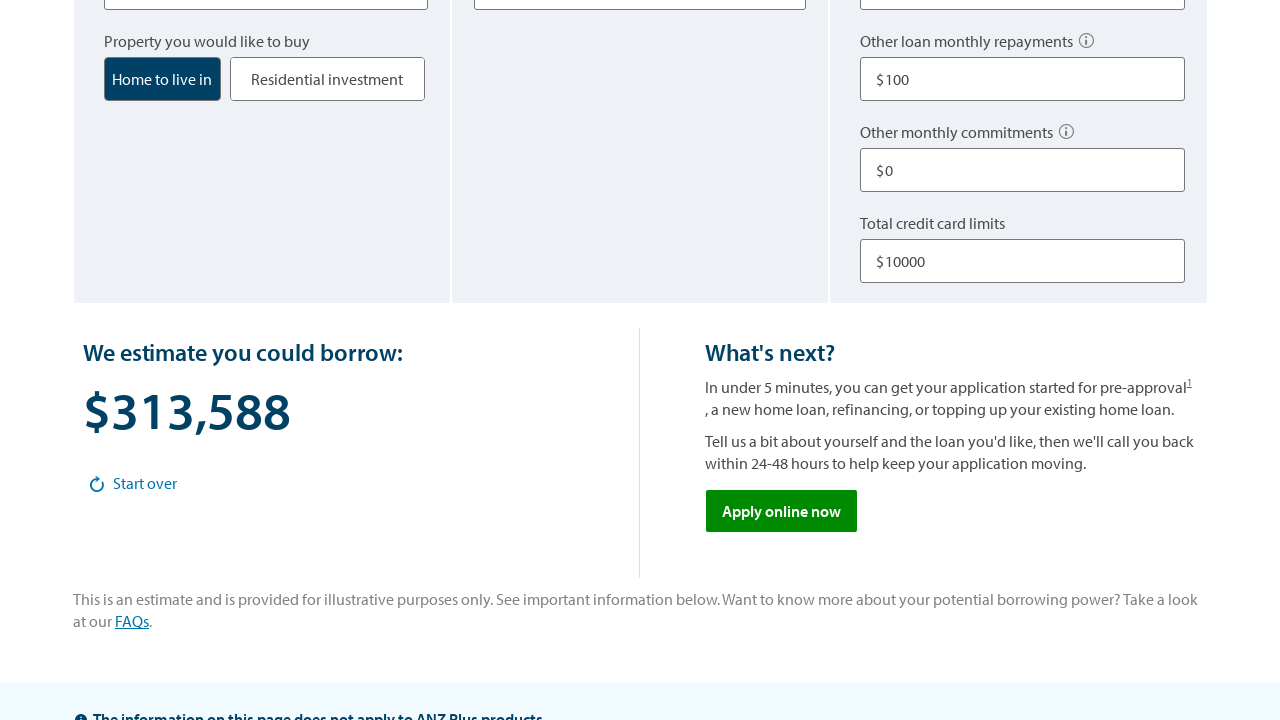

Scrolled down to view full borrowing estimate results
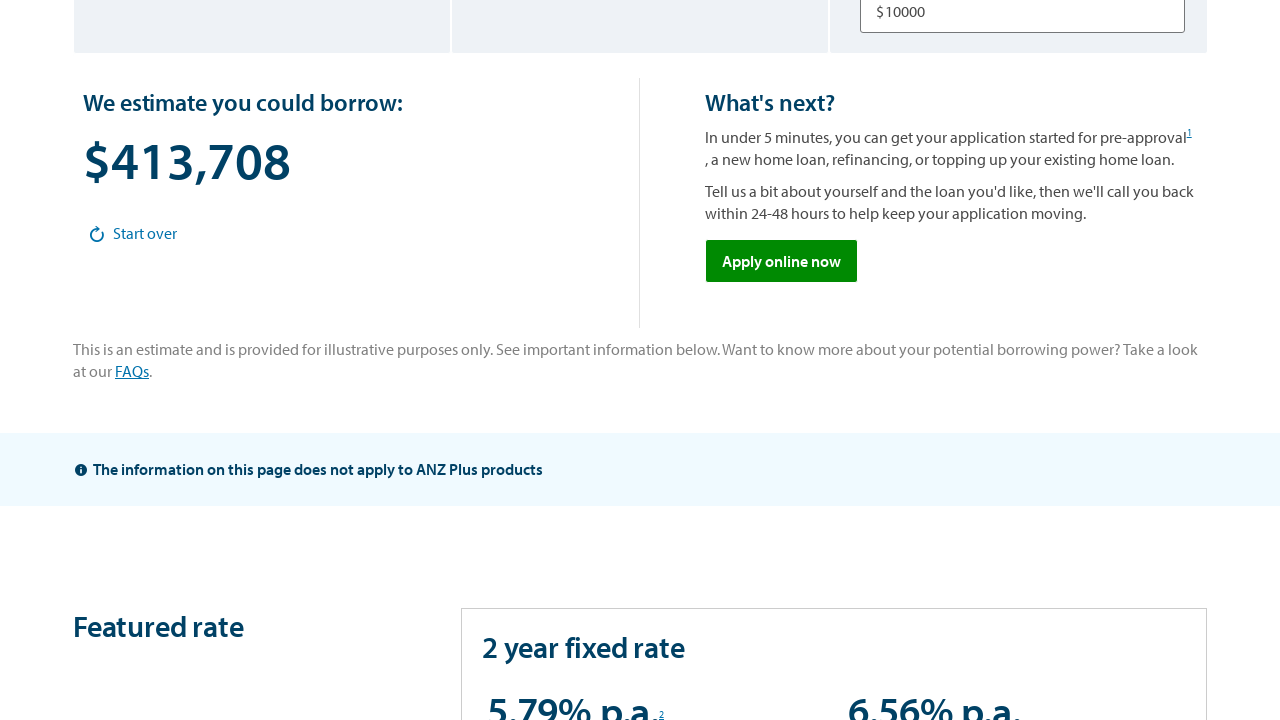

Clicked start over button to clear all fields at (133, 233) on button.start-over >> nth=0
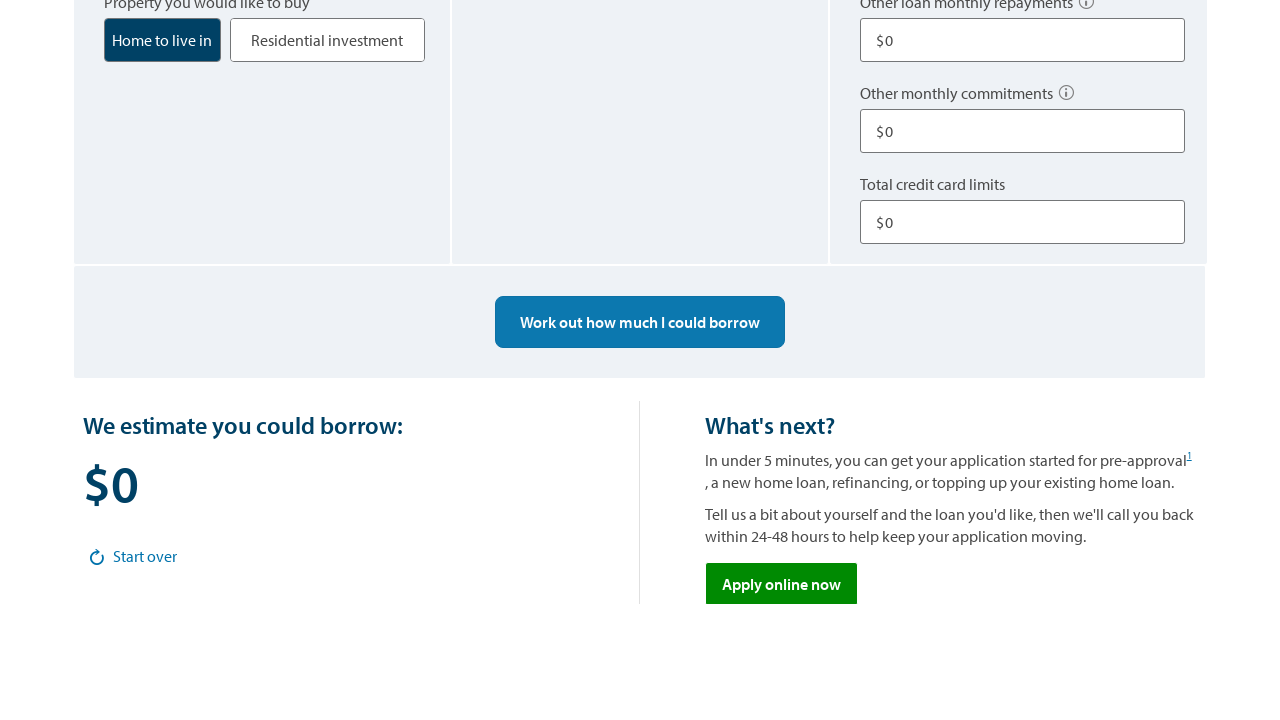

Form reset completed and all fields cleared
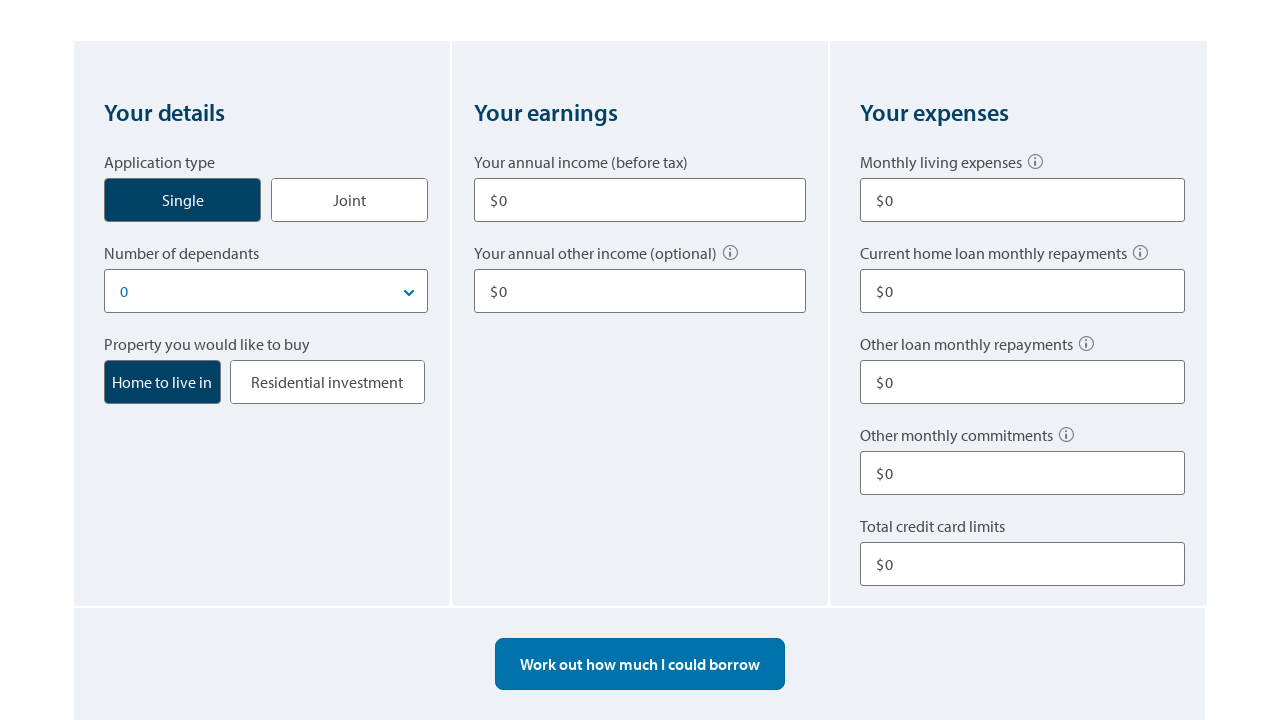

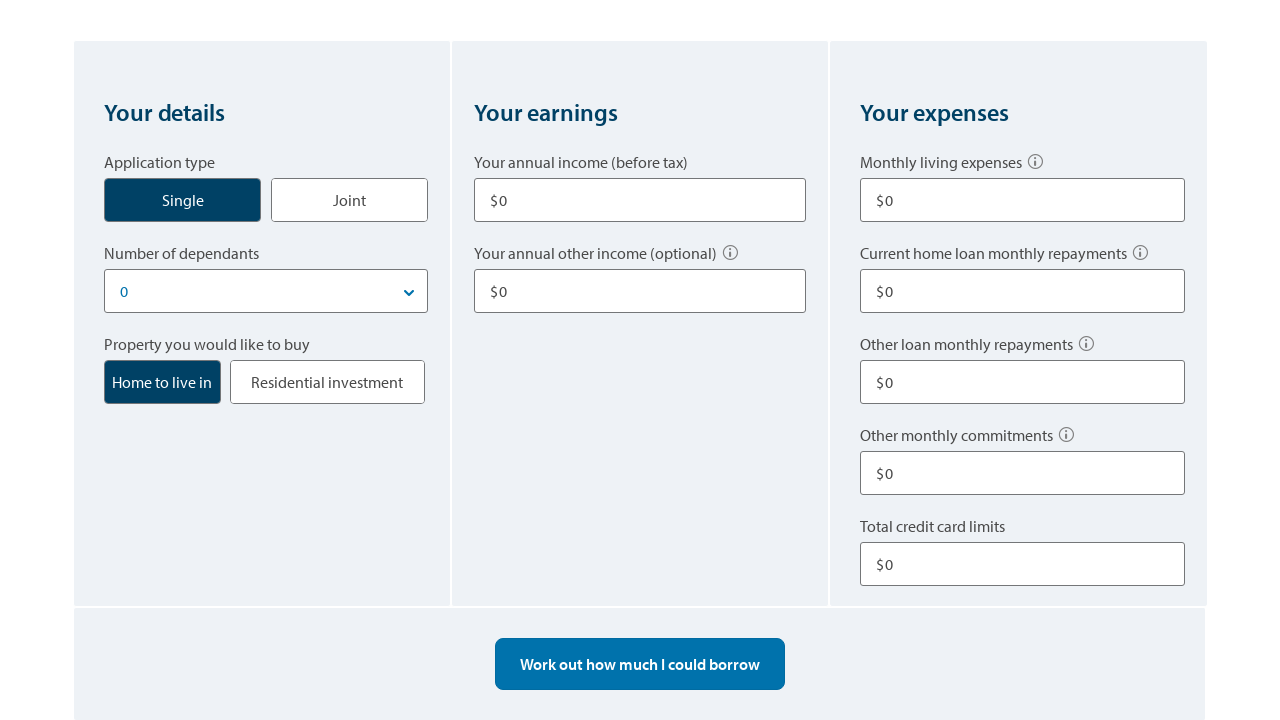